Tests JavaScript alert handling by clicking a button to trigger an alert, accepting it, and verifying the success message

Starting URL: https://practice.cydeo.com/javascript_alerts

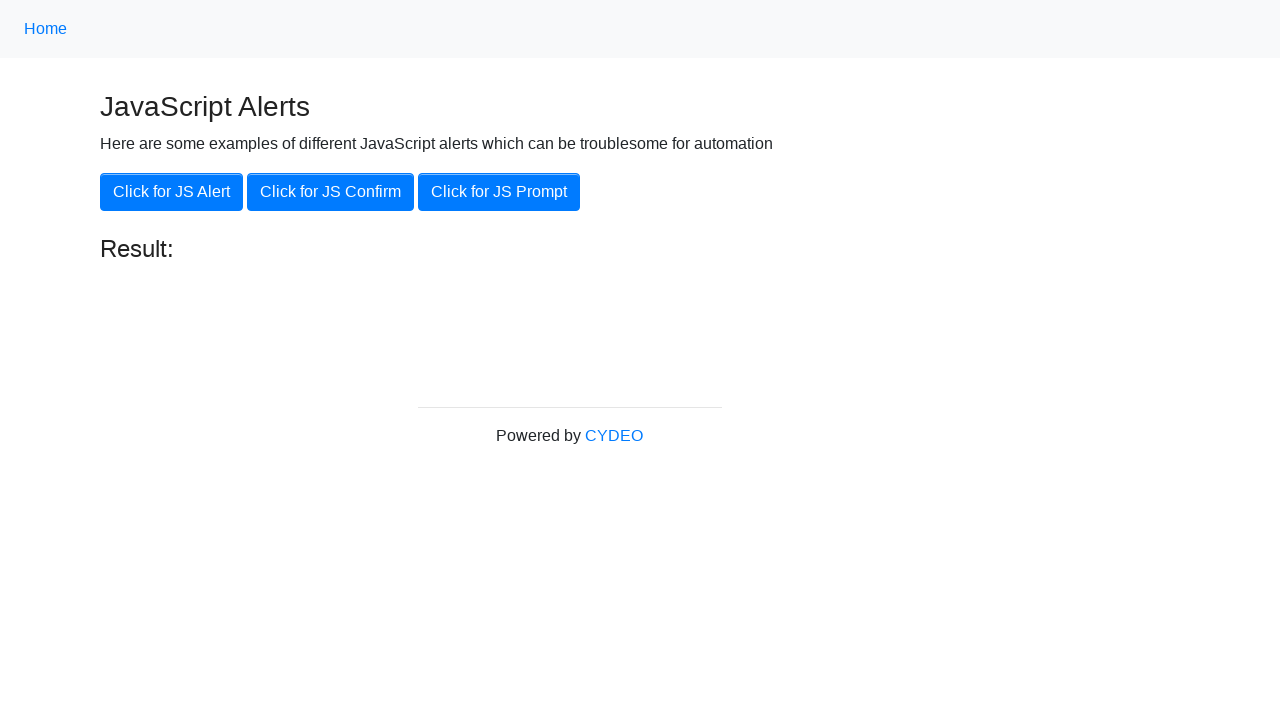

Clicked JS Alert button to trigger the alert at (172, 192) on xpath=//button[@onclick='jsAlert()']
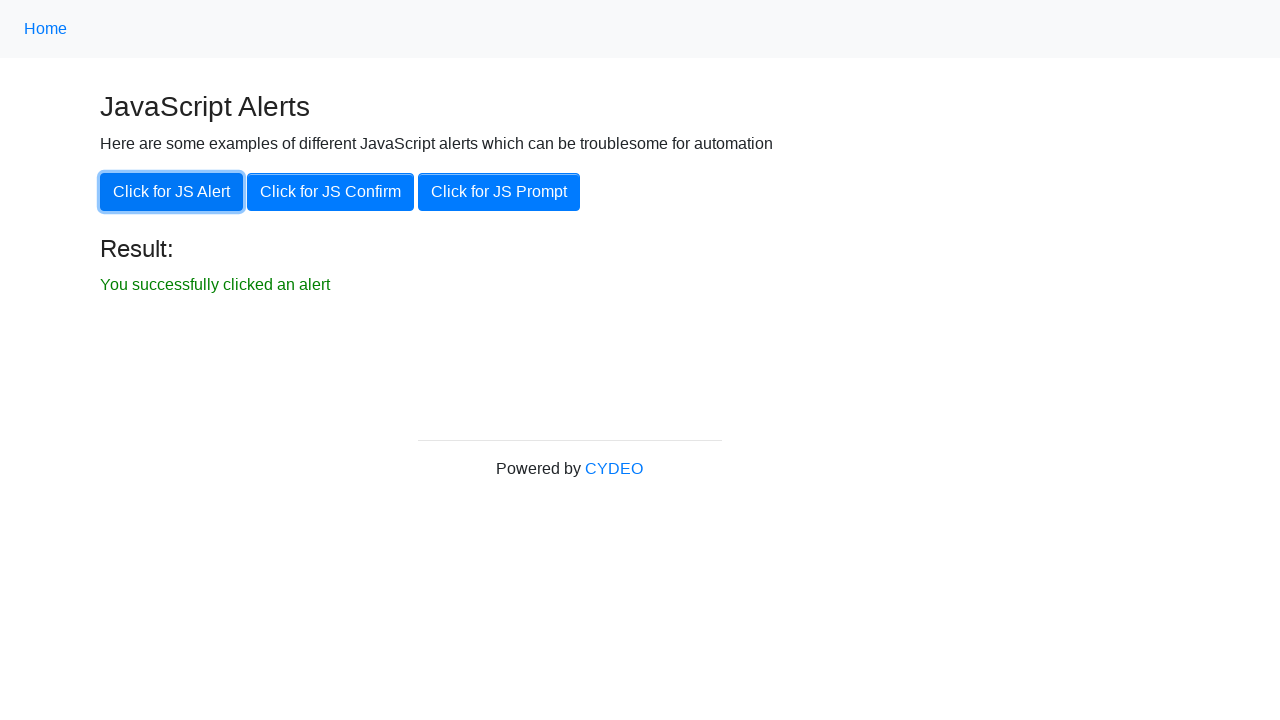

Set up dialog handler to accept alerts
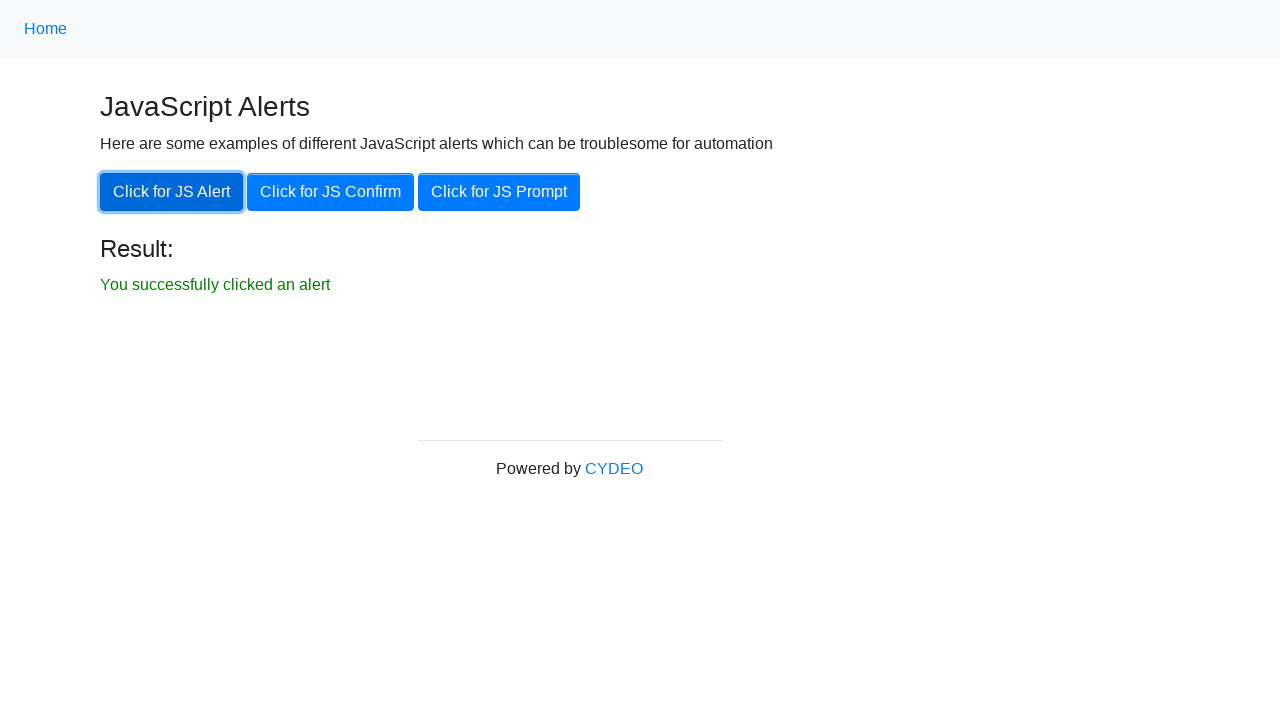

Clicked JS Alert button again to trigger alert with handler ready at (172, 192) on xpath=//button[@onclick='jsAlert()']
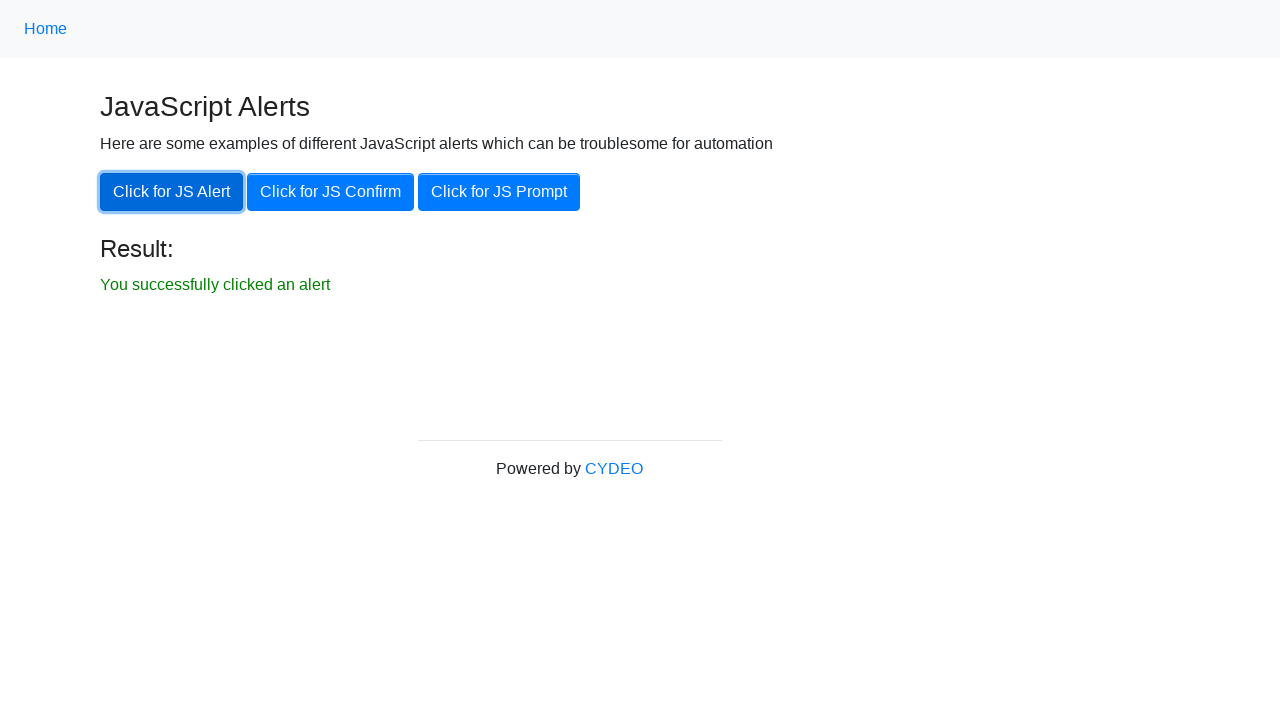

Verified success message element is visible
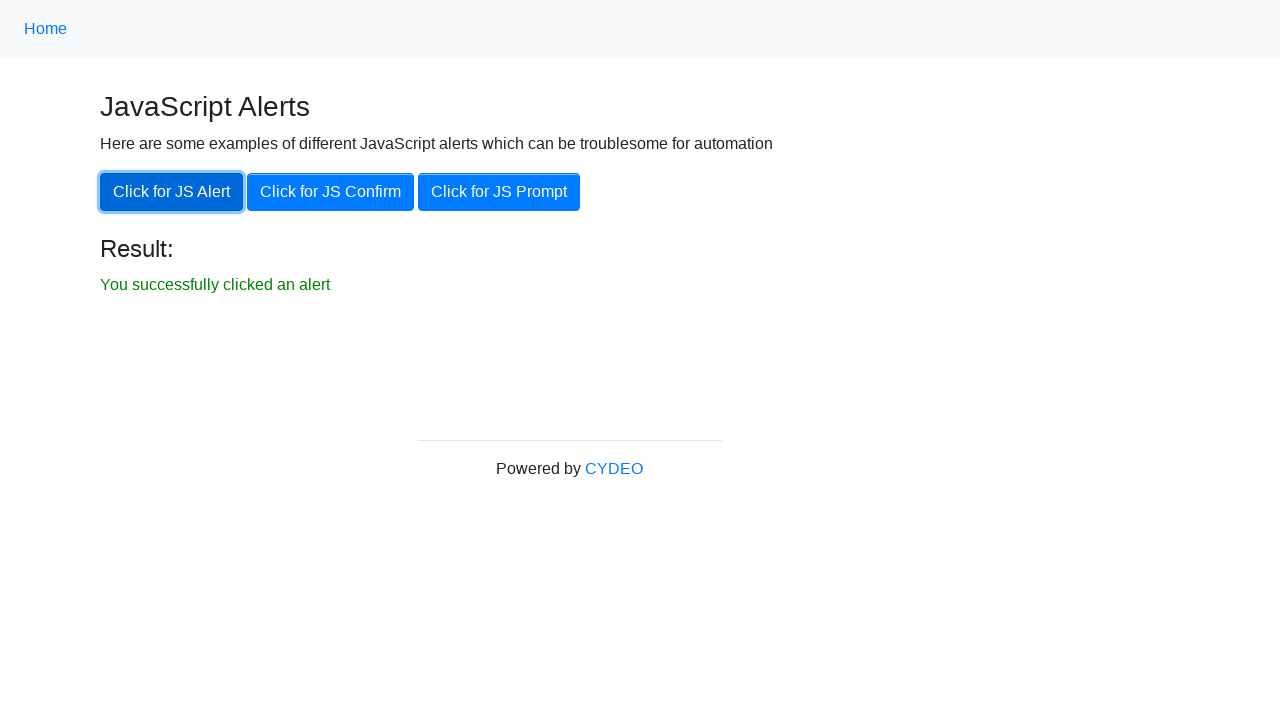

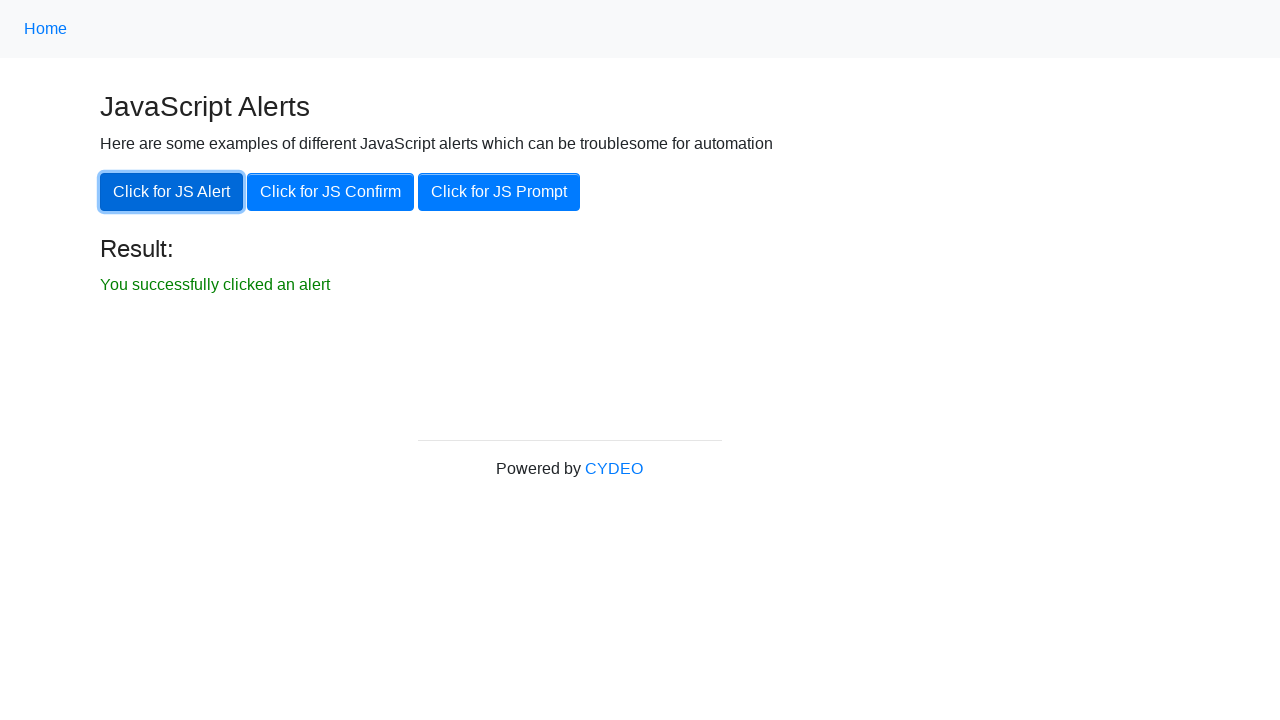